Navigates to the Heroku test site and clicks on the "Sortable Data Tables" link to access that example page

Starting URL: https://the-internet.herokuapp.com/

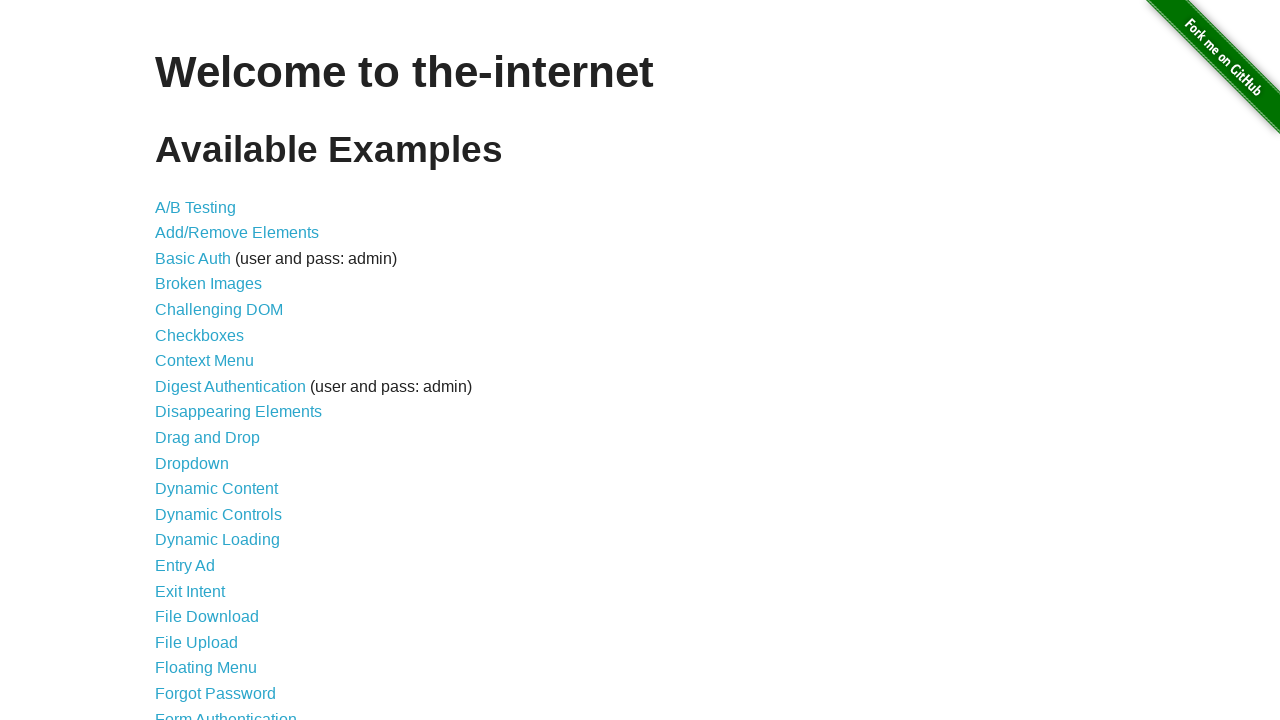

Navigated to the Heroku test site
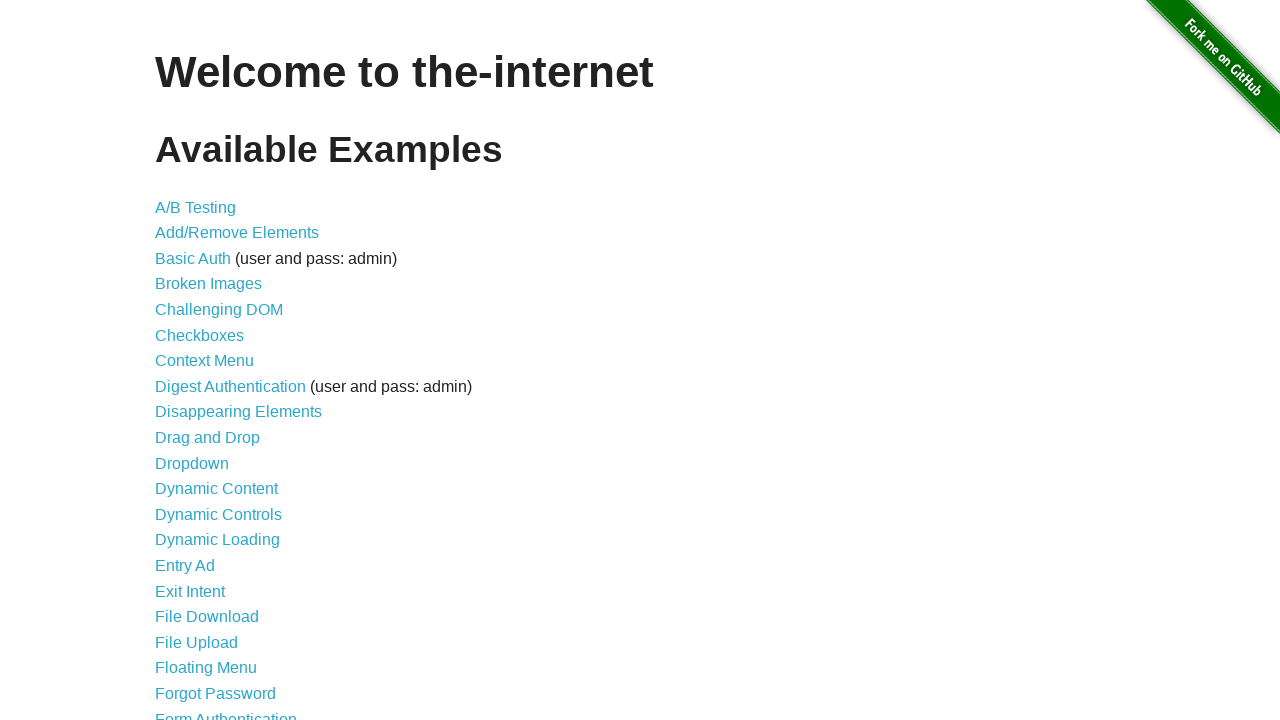

Clicked on the 'Sortable Data Tables' link at (230, 574) on text=Sortable Data Tables
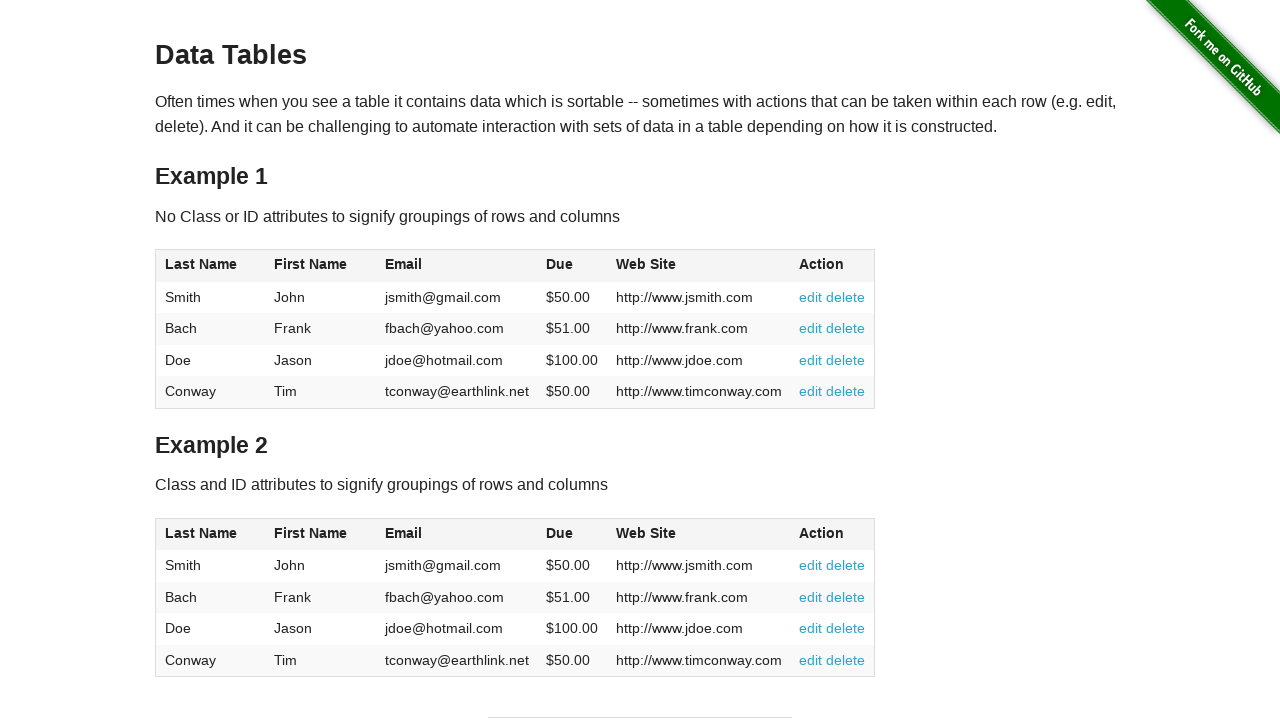

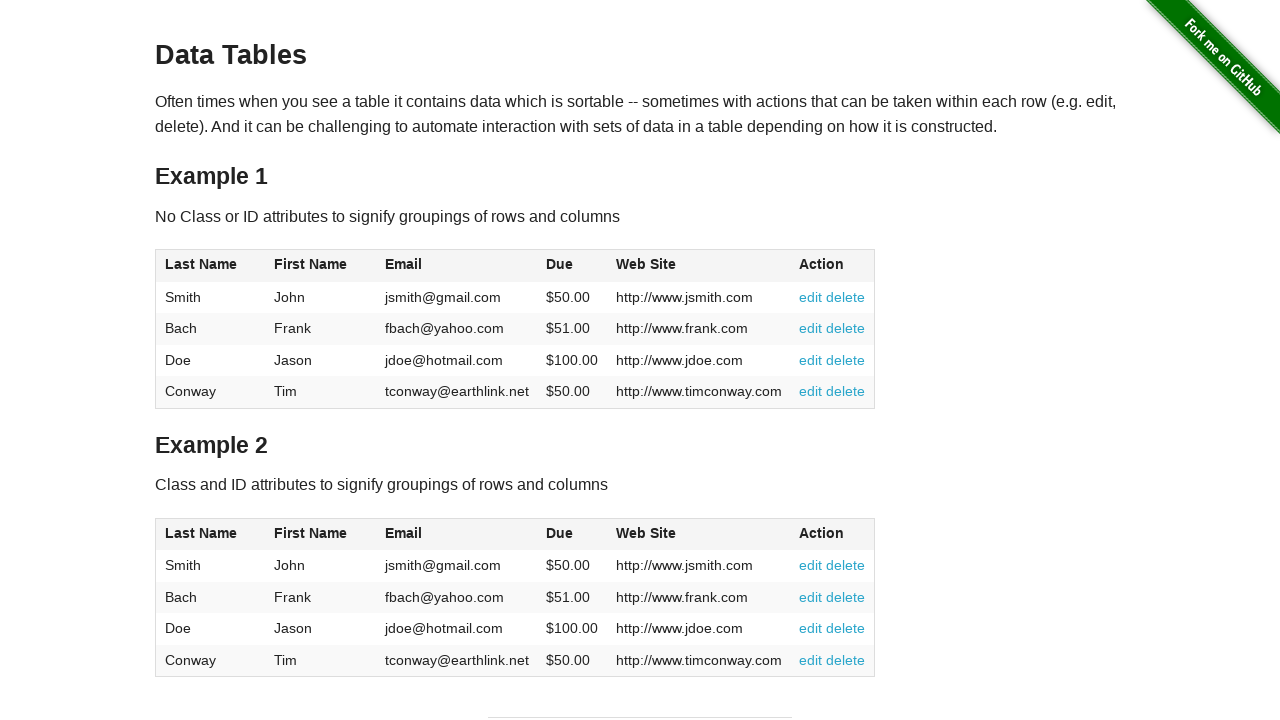